Tests dropdown selection functionality by selecting specific options from two different dropdown menus using visible text selection

Starting URL: https://grotechminds.com/dropdown/

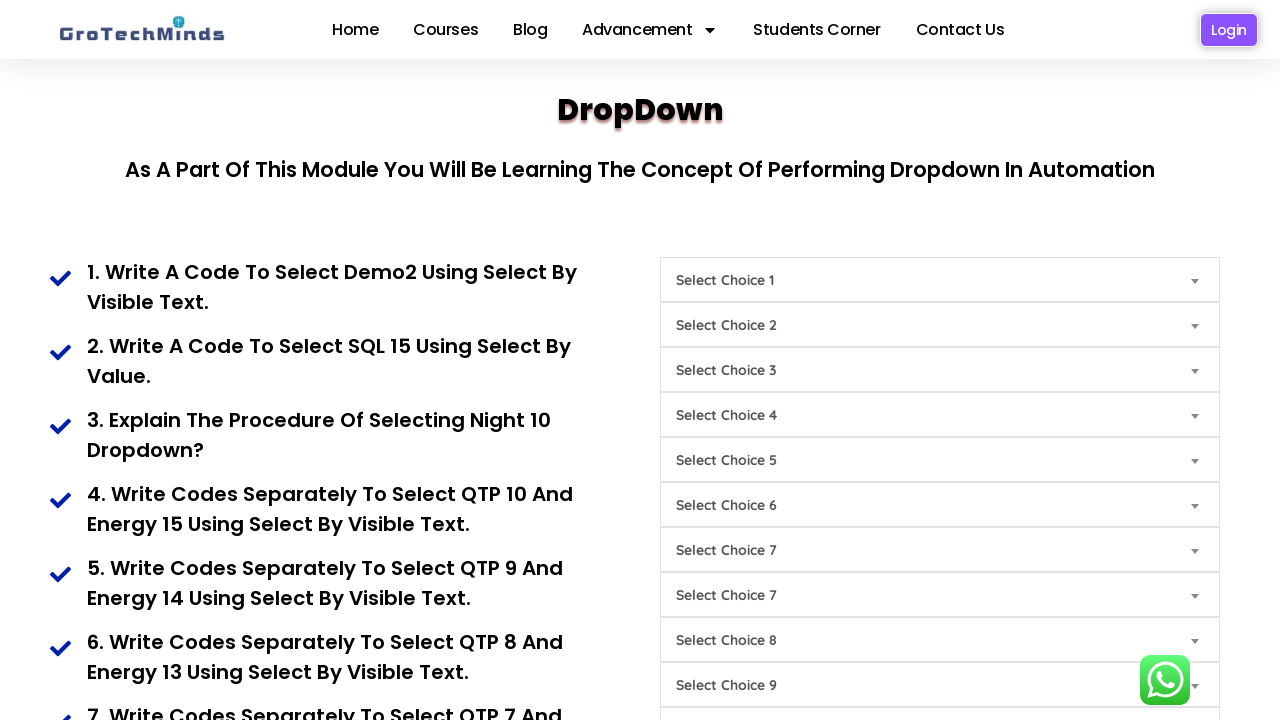

Selected 'QTP6' from the first dropdown (Choice8) on #Choice8
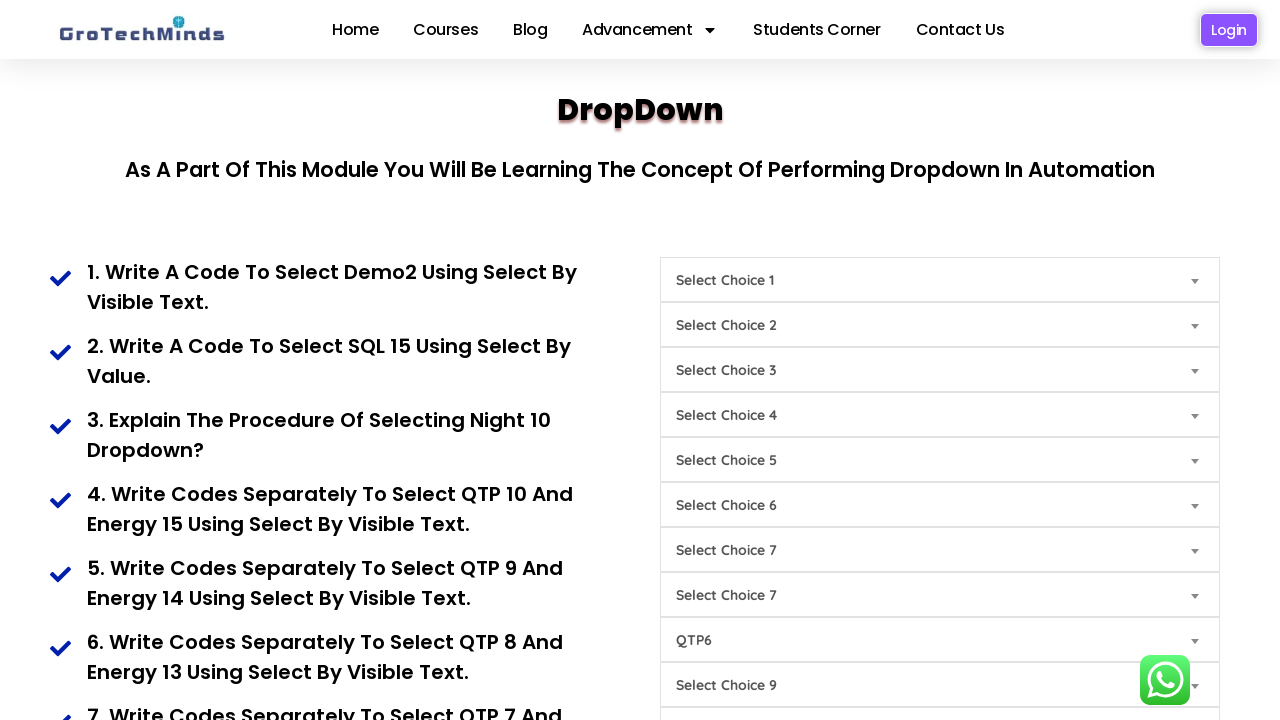

Selected 'Energy11' from the second dropdown (Choice4) on #Choice4
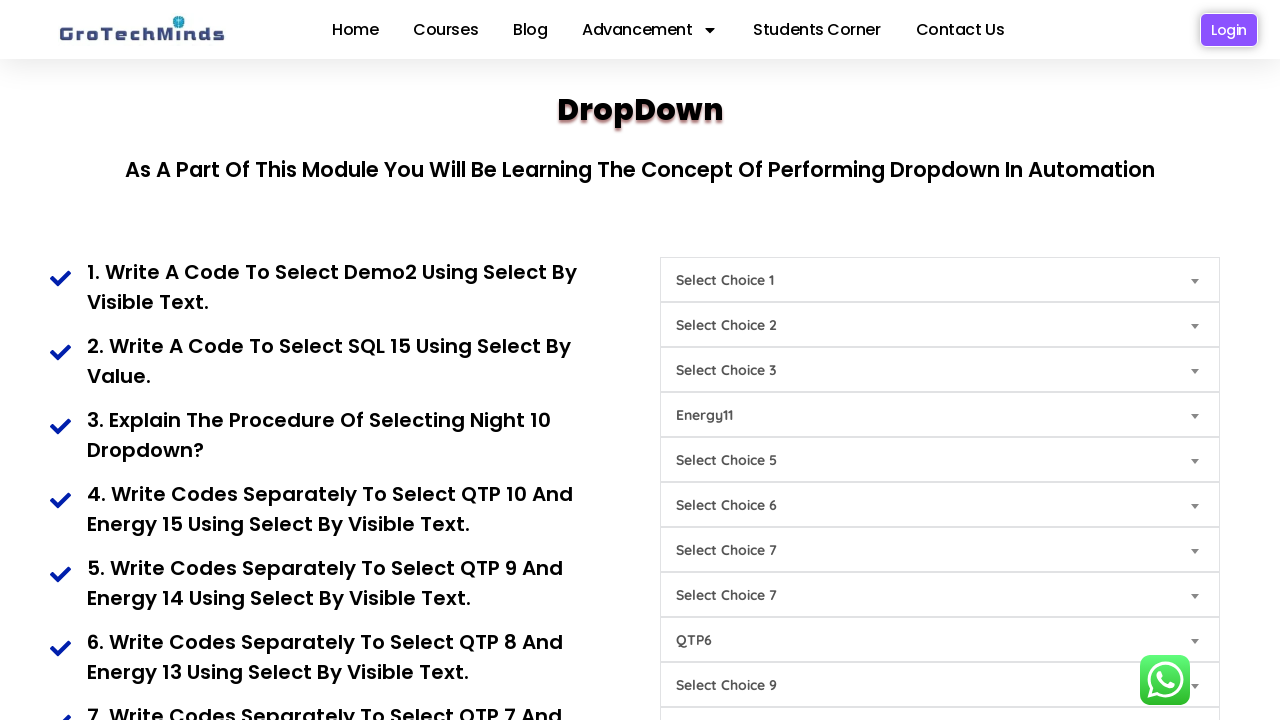

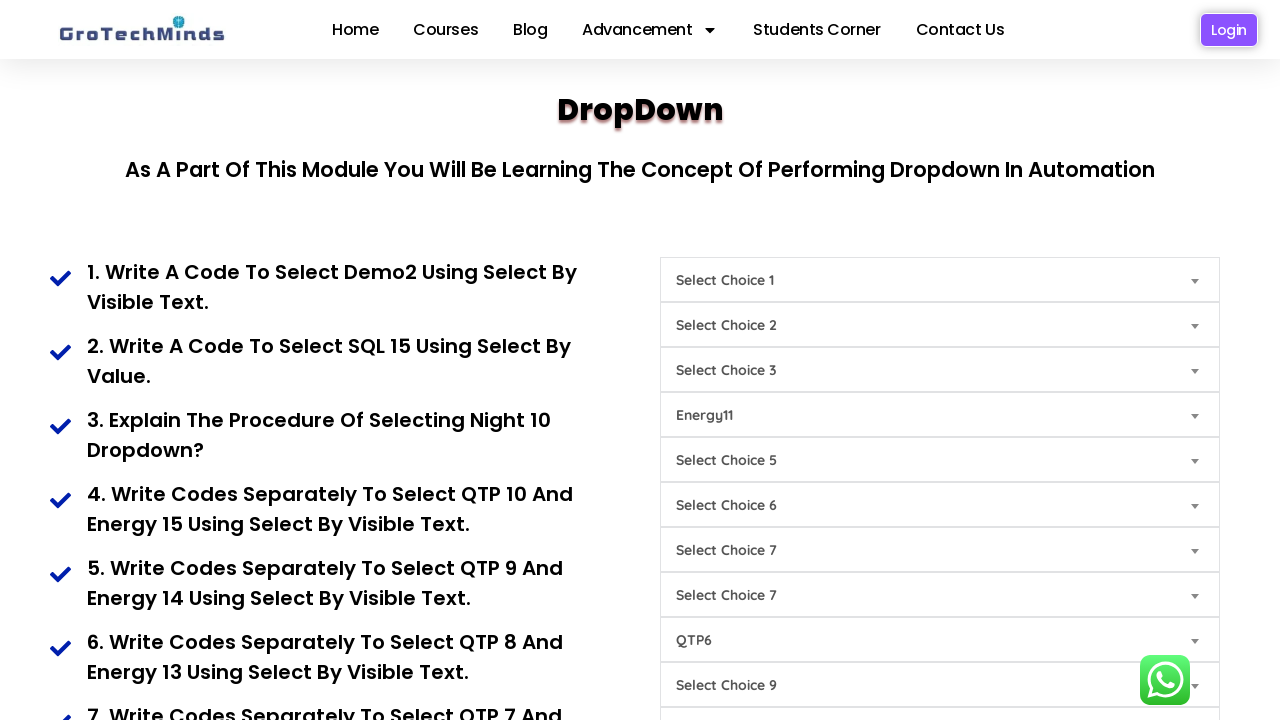